Navigates to OMSI events page and waits for event cards to load showing upcoming science events

Starting URL: https://omsi.edu/whats-on/

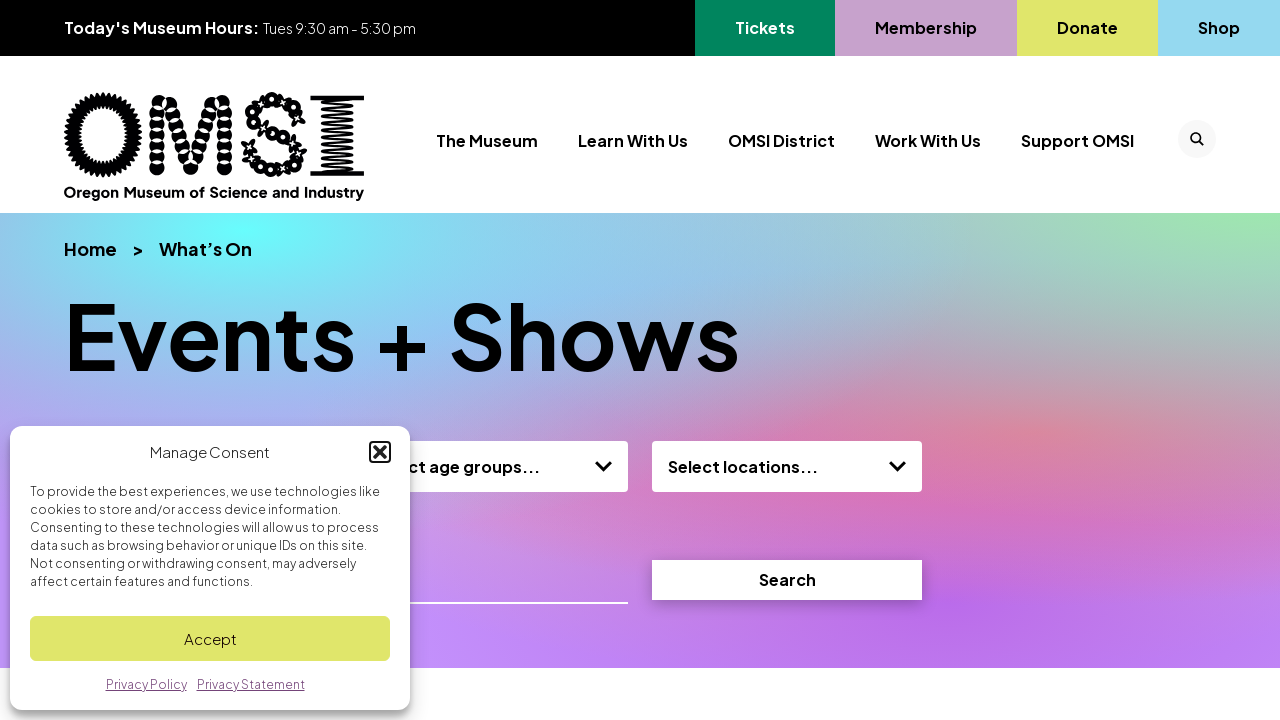

Waited for event cards to load on OMSI events page
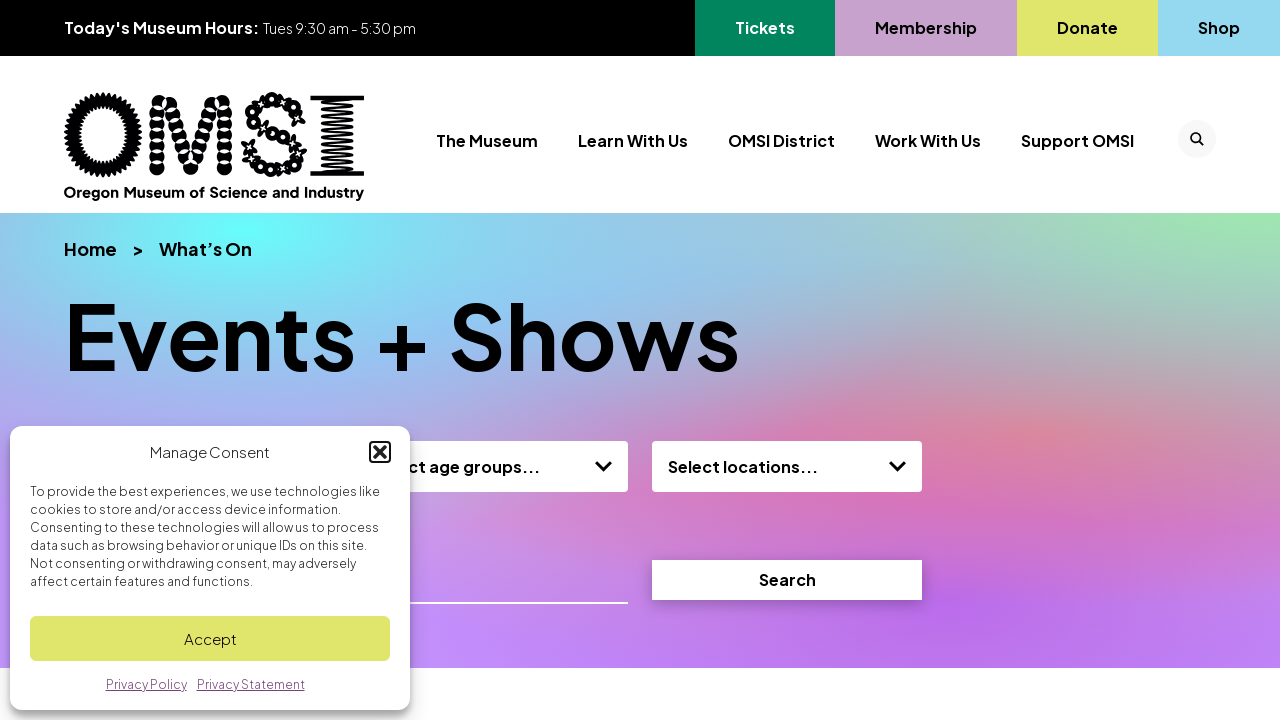

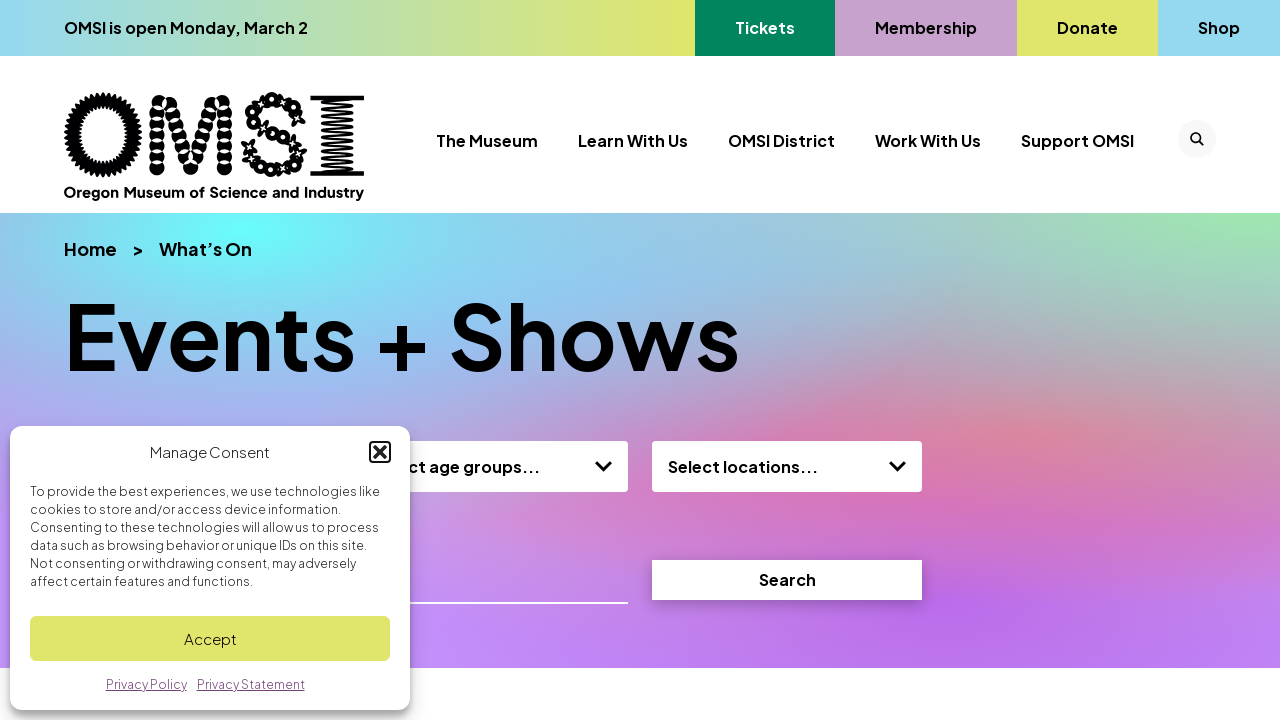